Navigates to SeleniumEasy website and maximizes the browser window to verify the page loads successfully.

Starting URL: https://www.seleniumeasy.com/

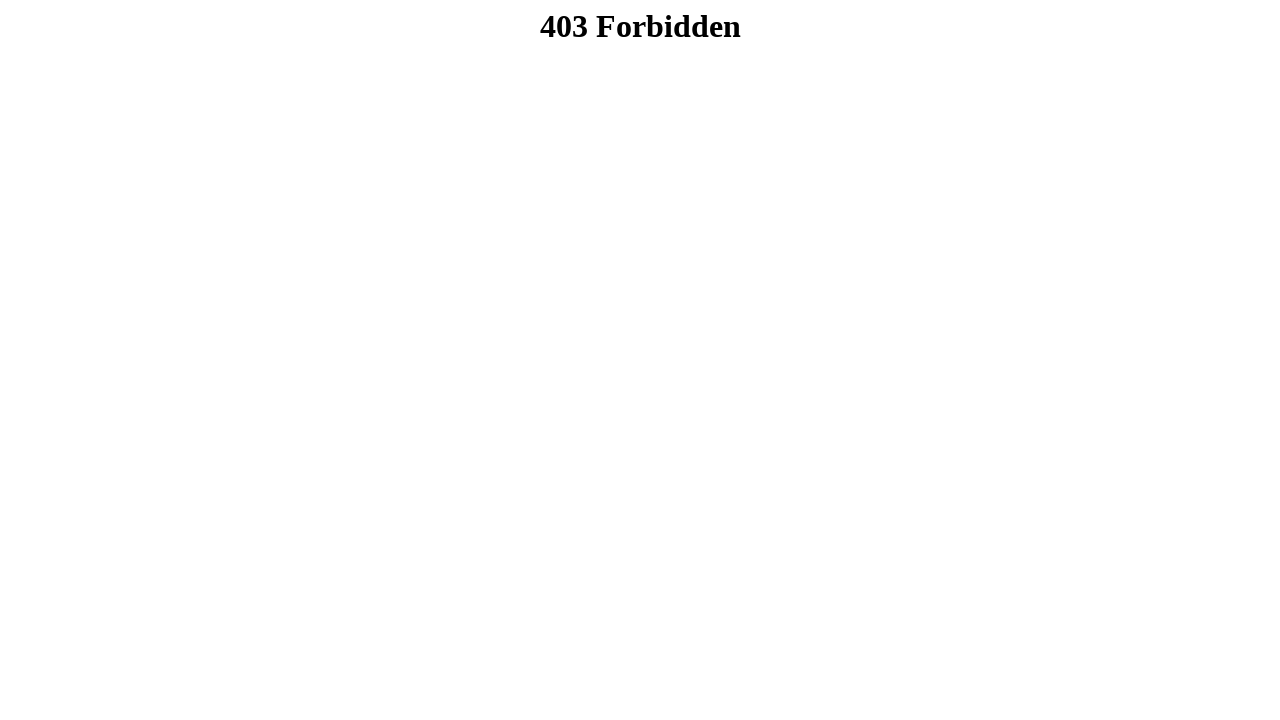

Set browser viewport to 1920x1080 to maximize window
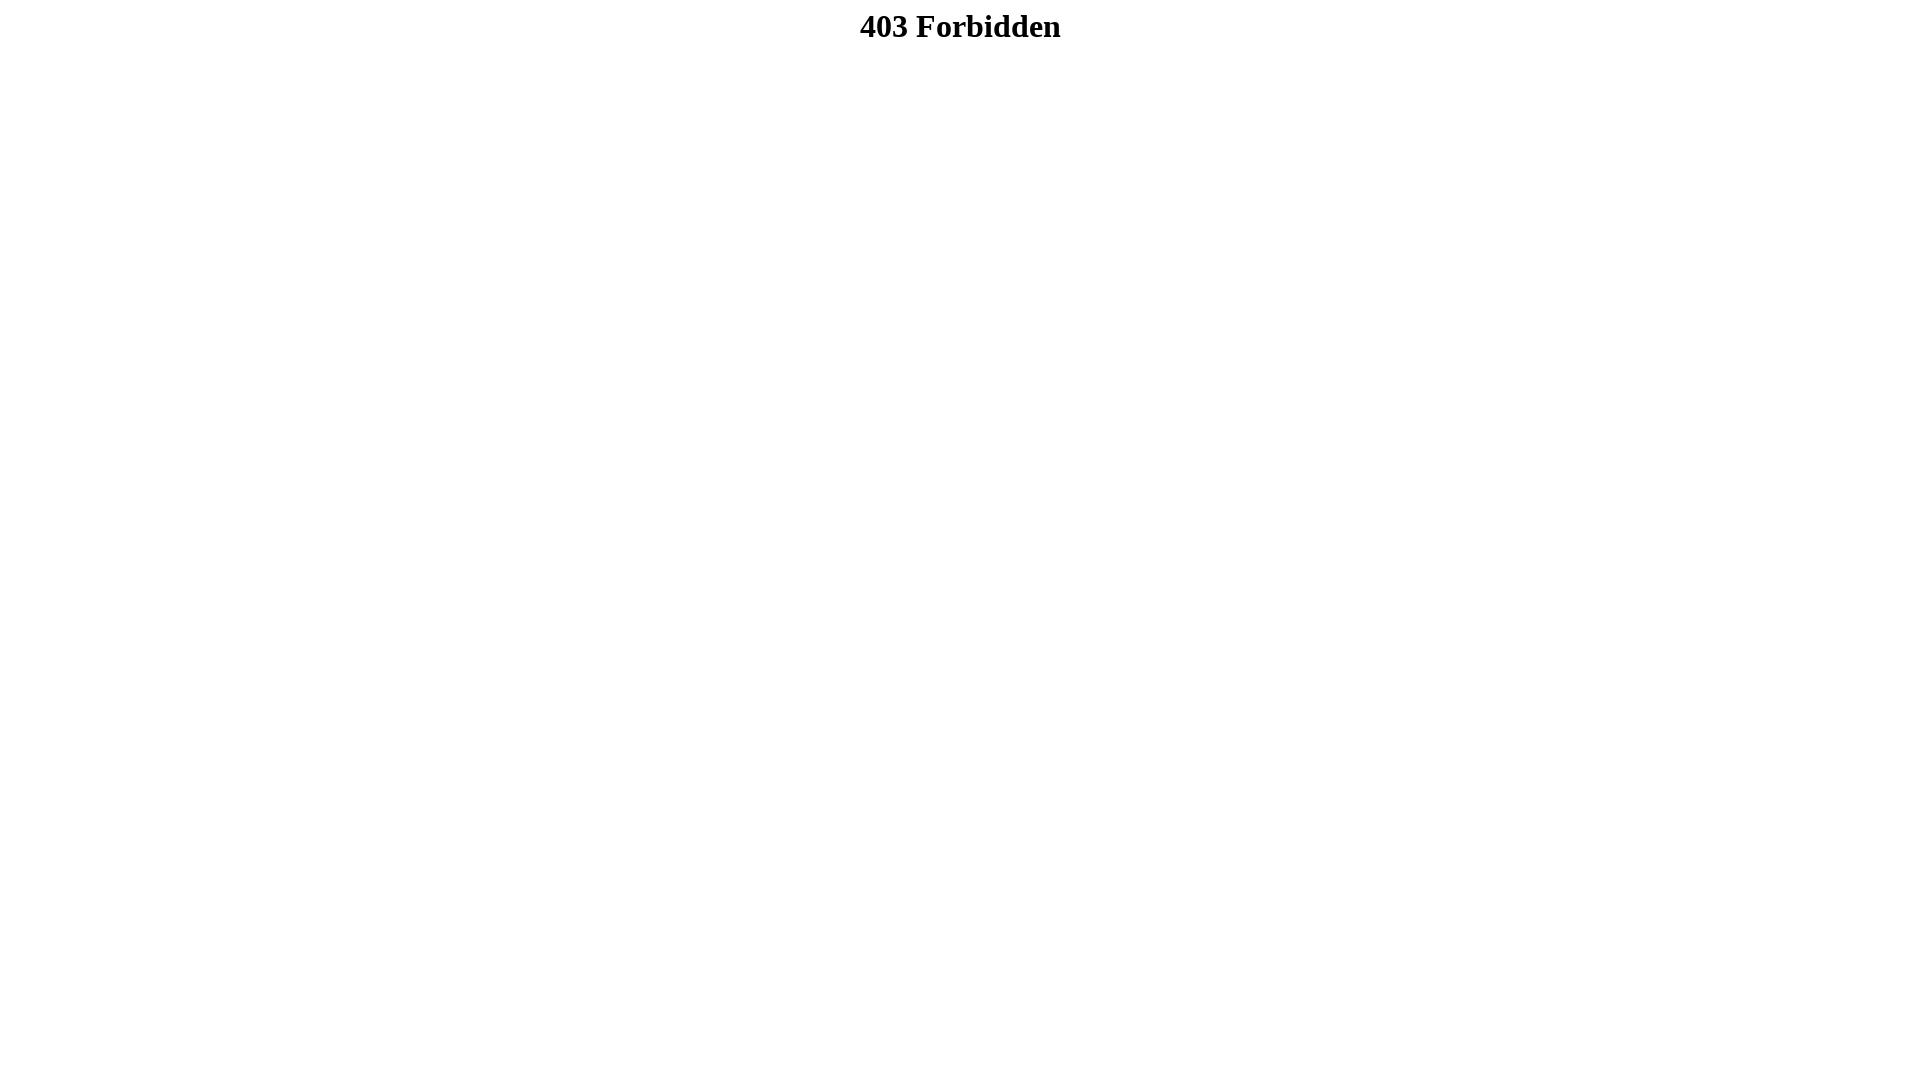

Waited for page DOM to load completely
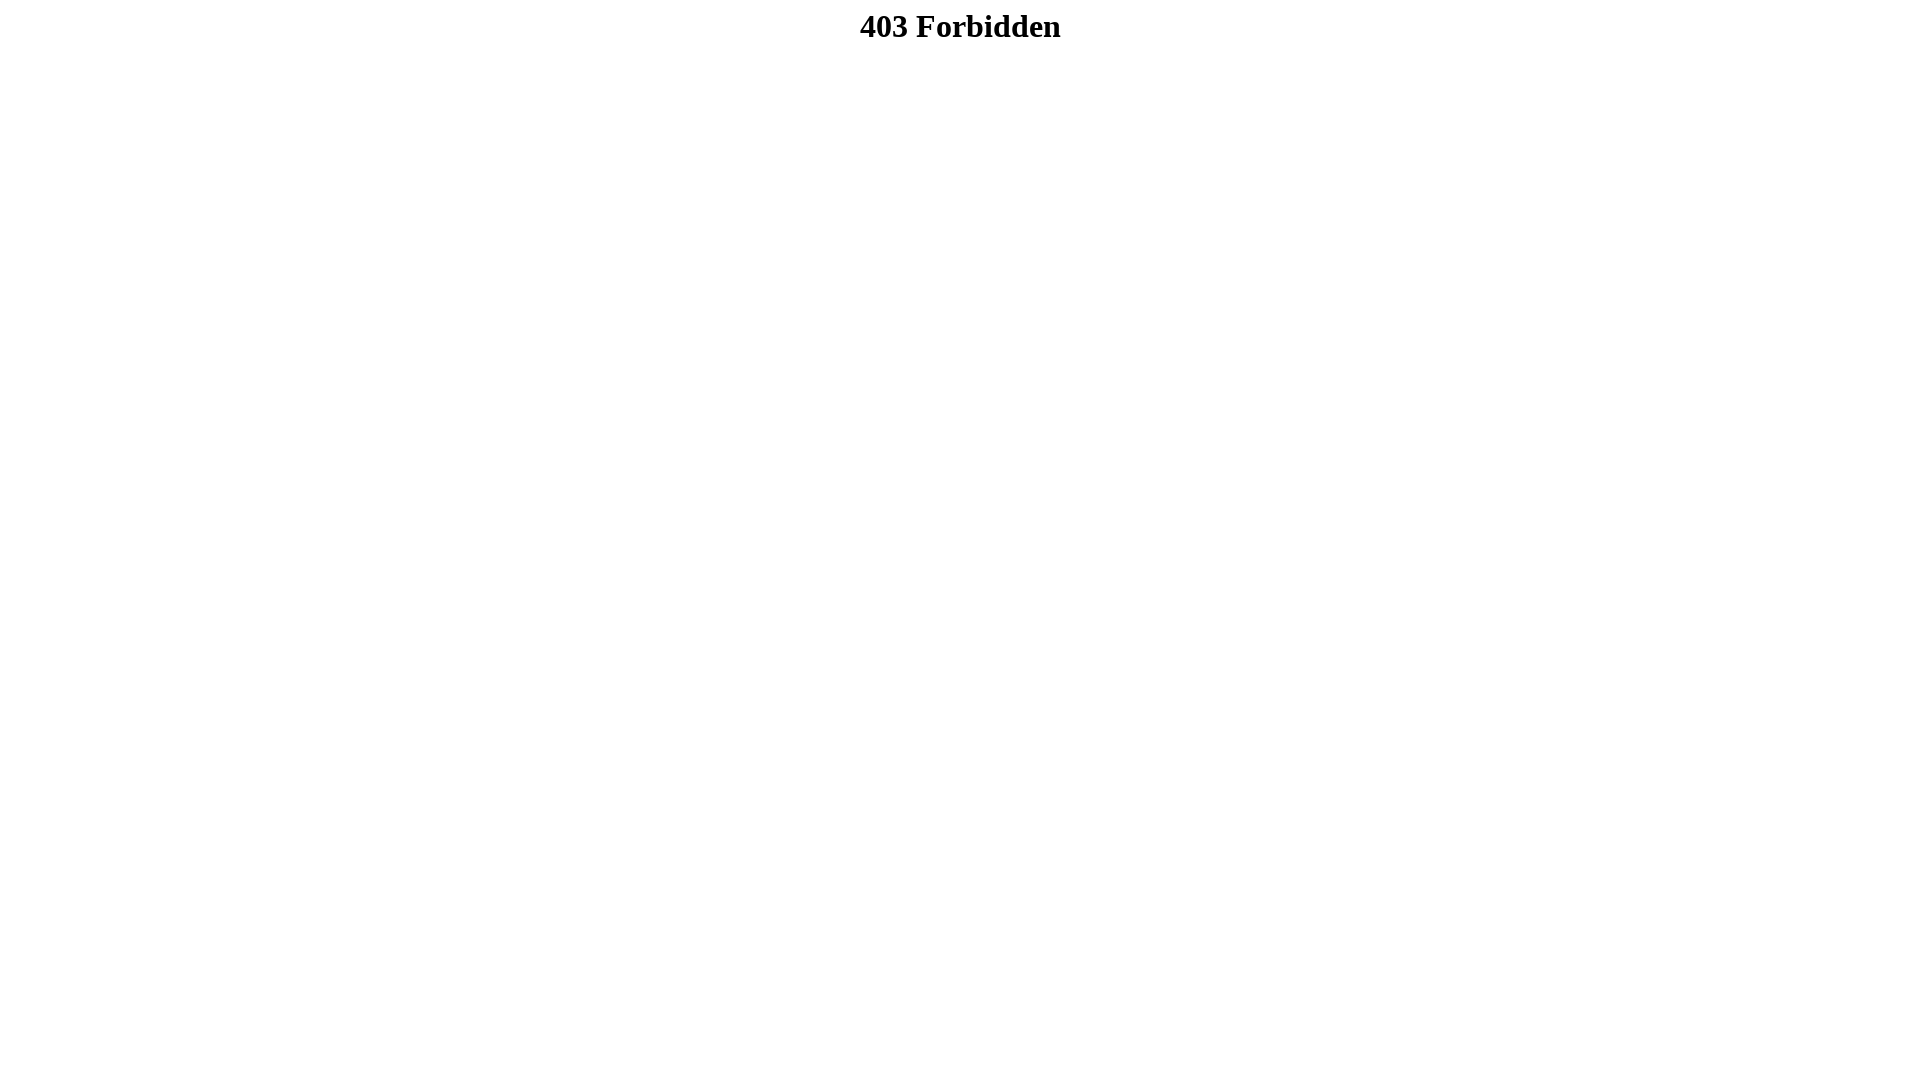

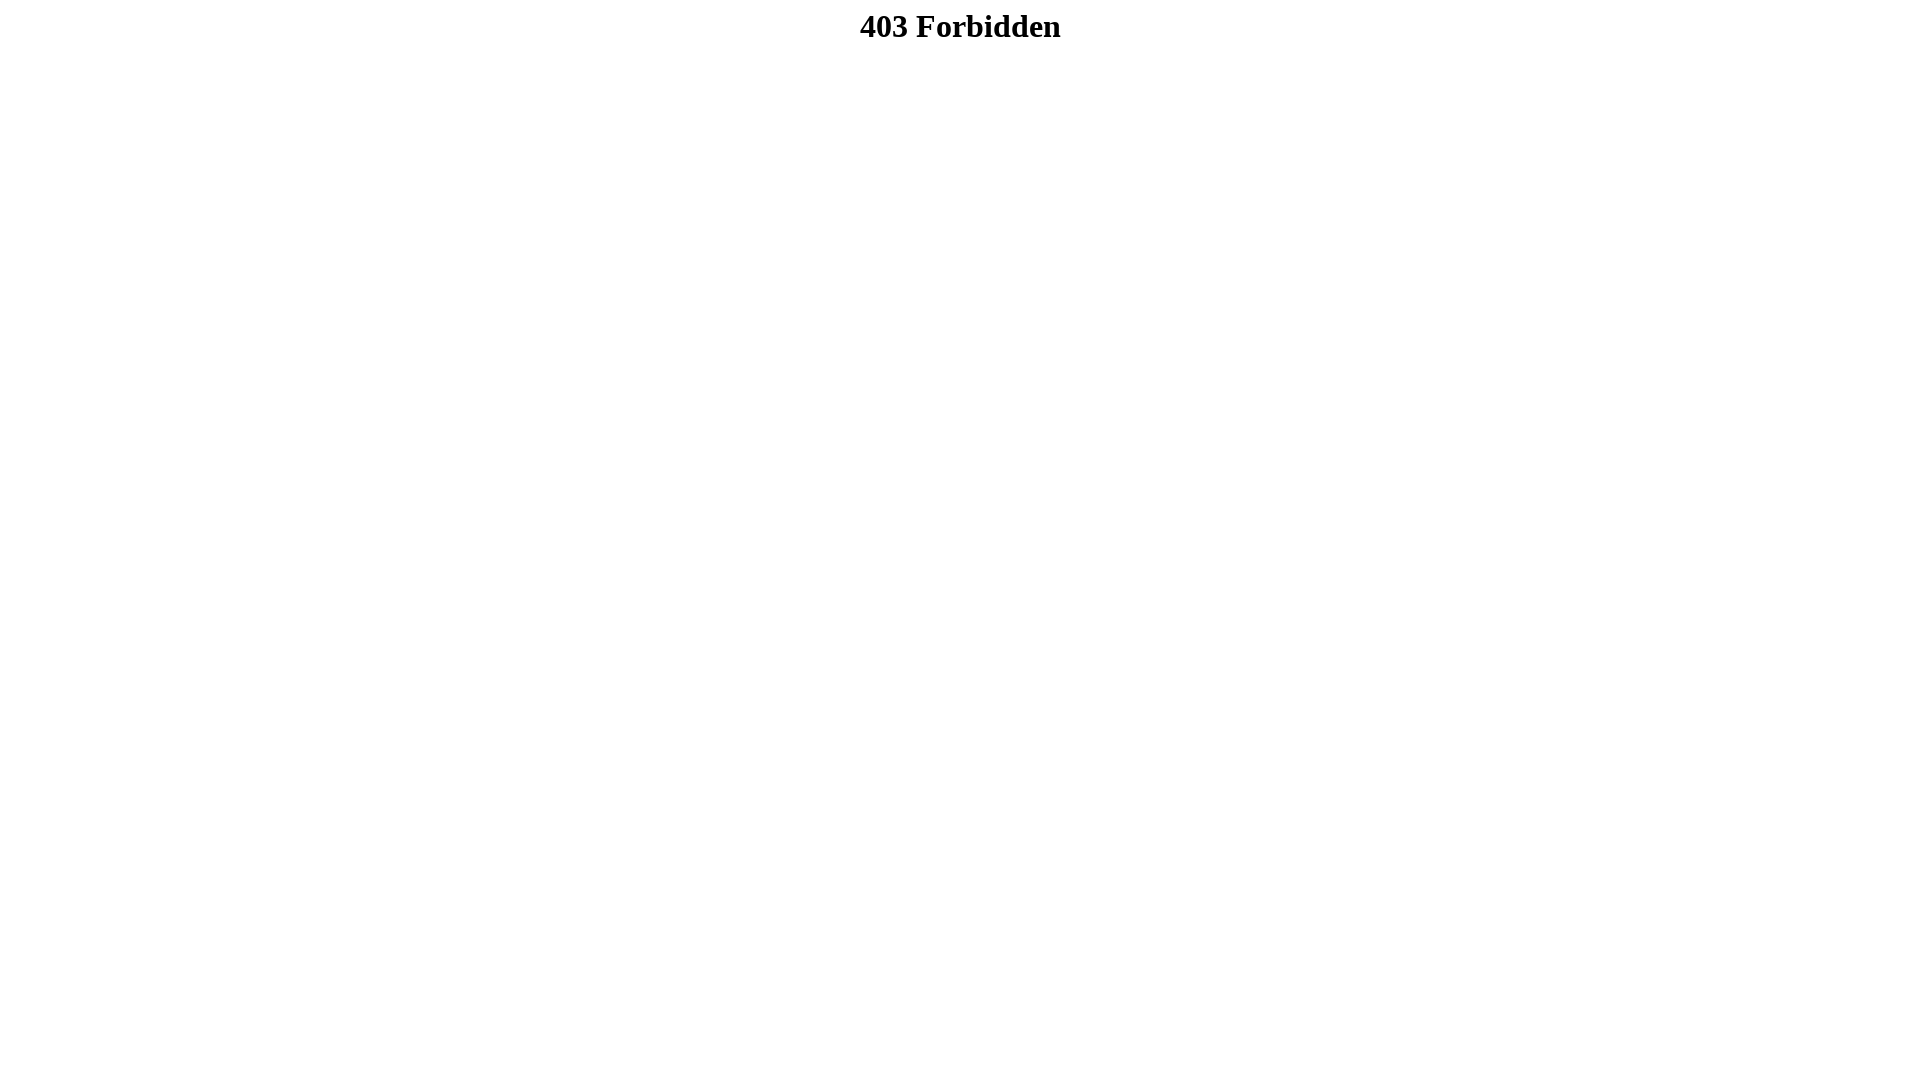